Tests dropdown selection functionality by selecting options using different methods (by index, value, and visible text)

Starting URL: http://omayo.blogspot.com/

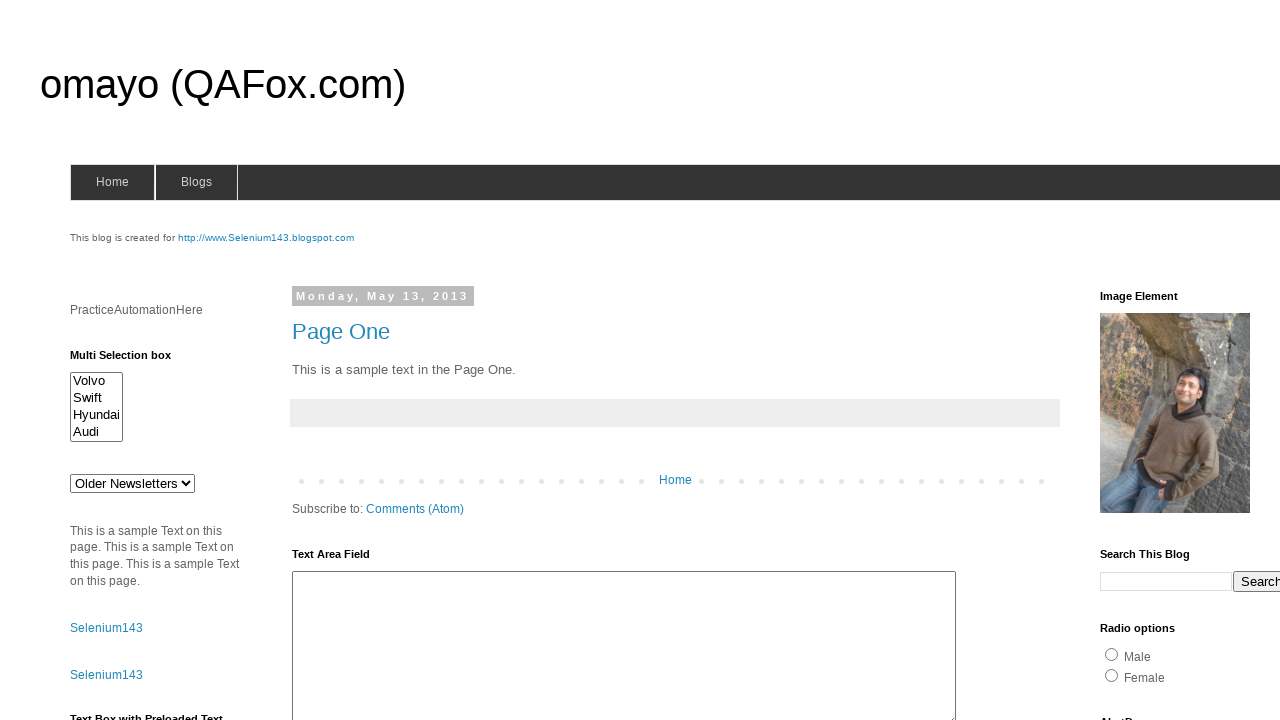

Located dropdown element with id 'drop1'
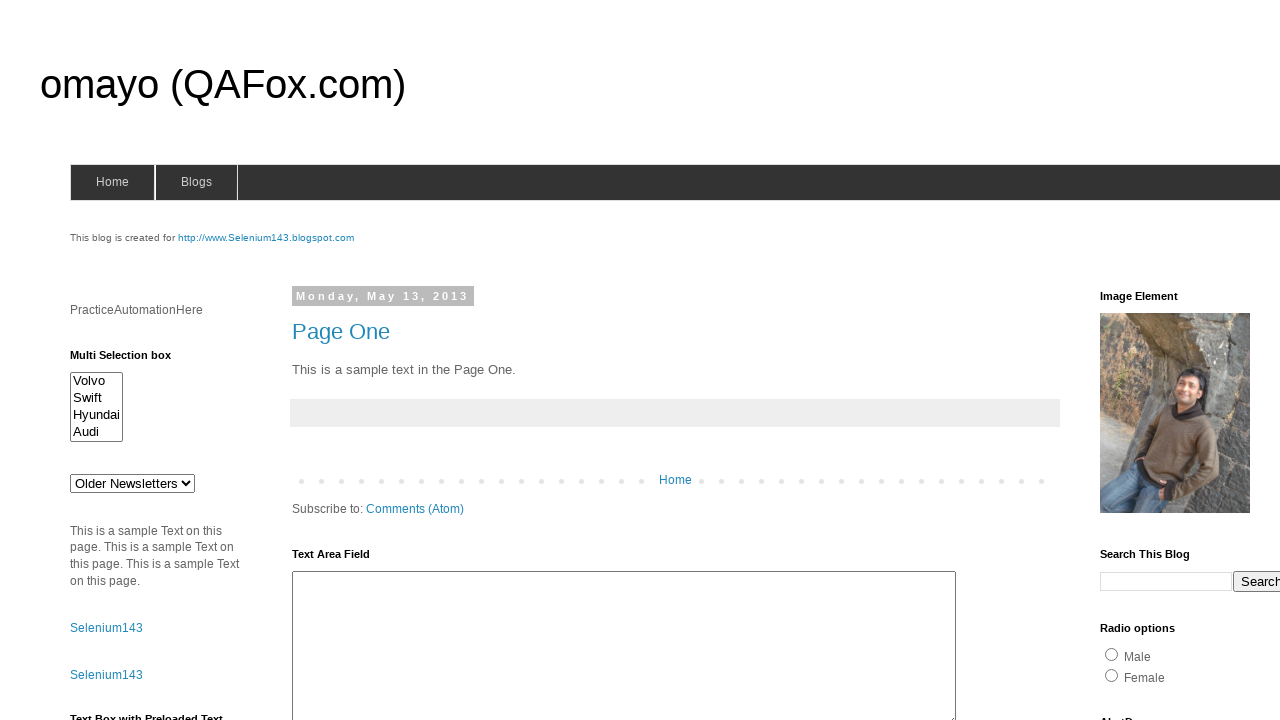

Selected dropdown option by index 2 (3rd option) on #drop1
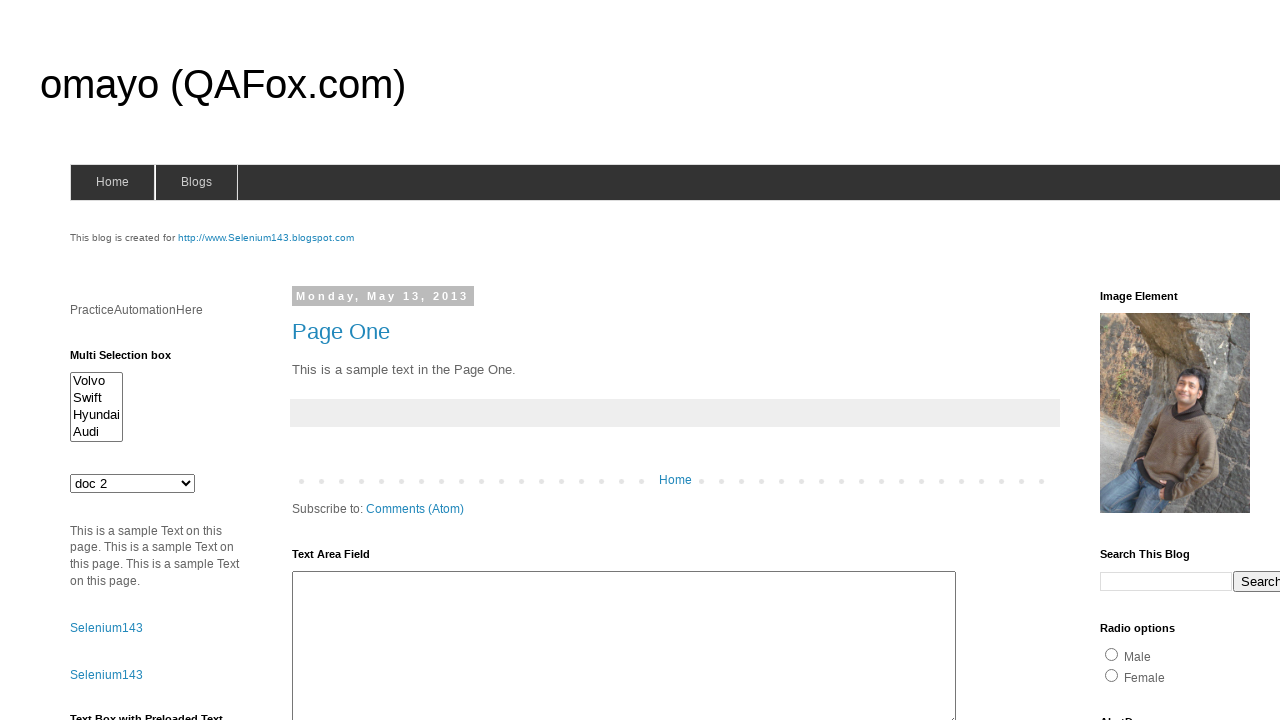

Selected dropdown option by value 'def' on #drop1
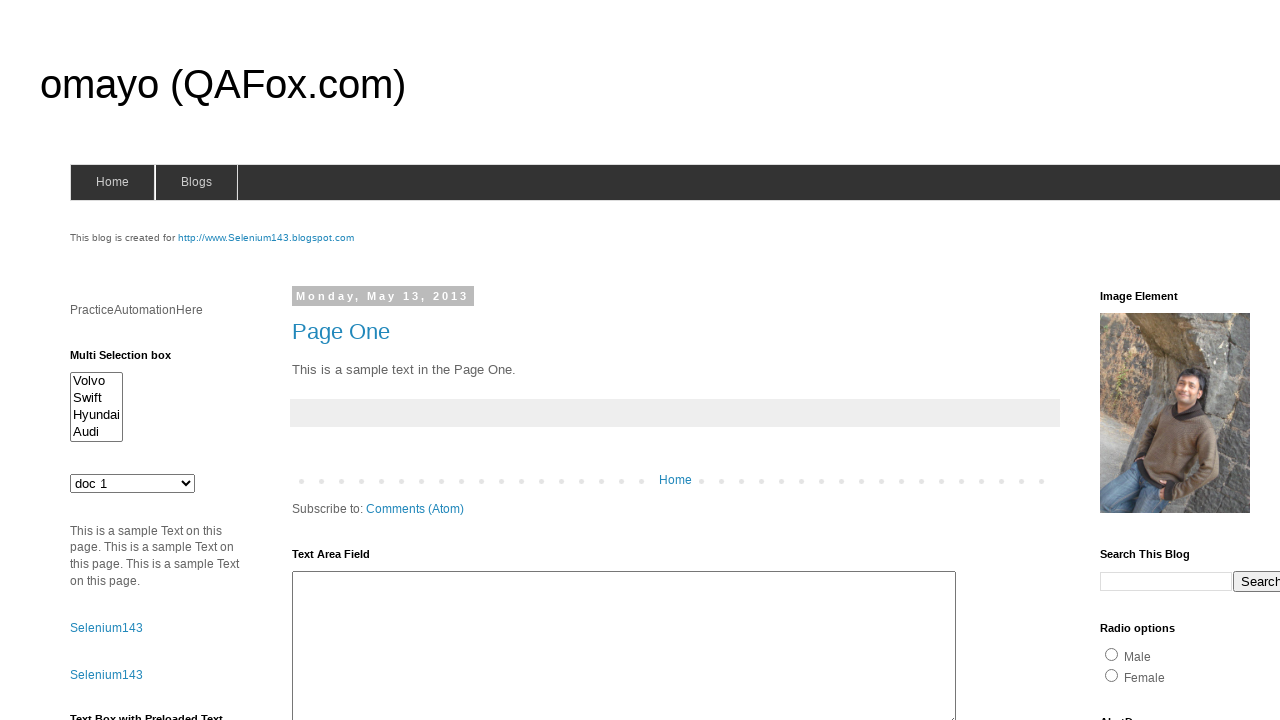

Selected dropdown option by visible text 'doc 2' on #drop1
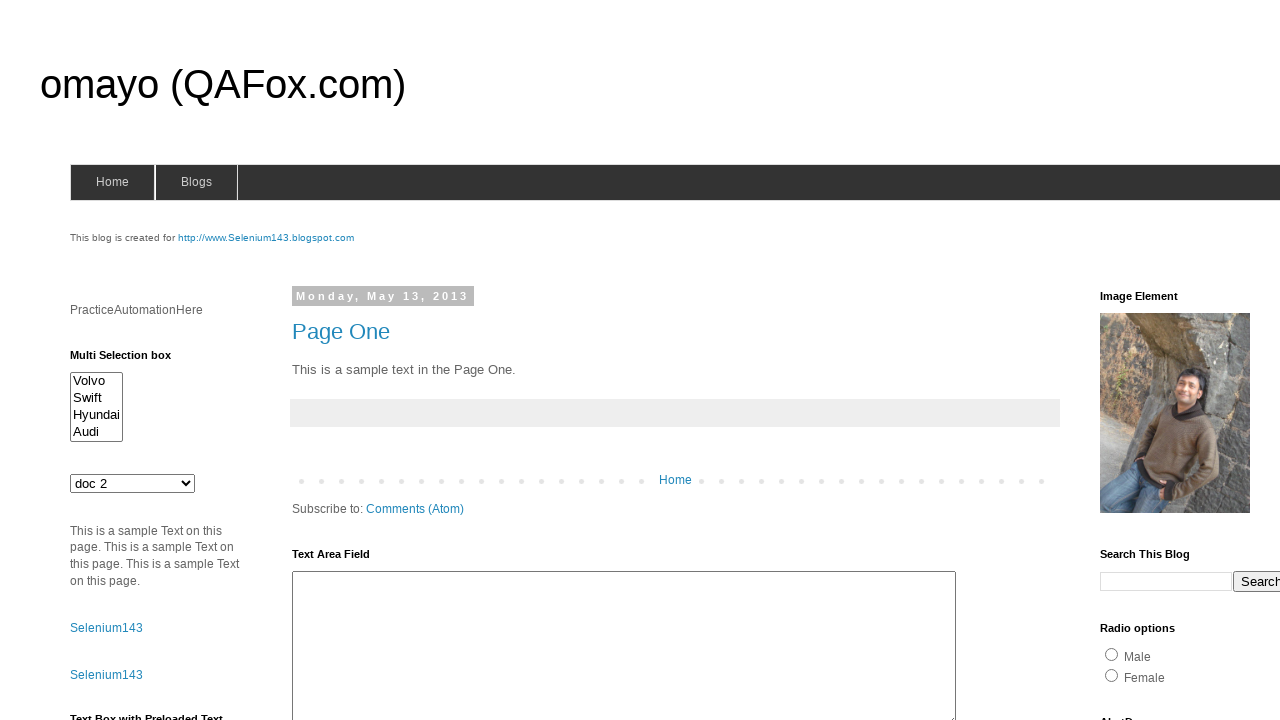

Selected dropdown option by visible text 'doc 3' on #drop1
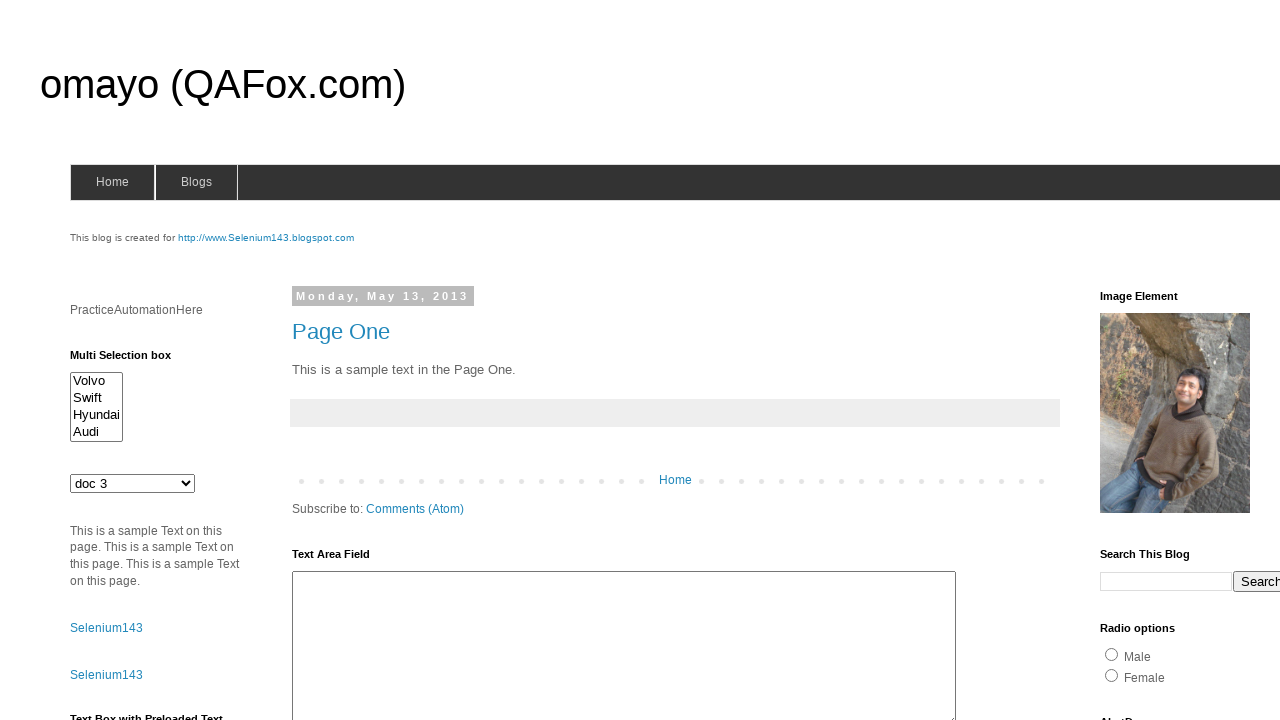

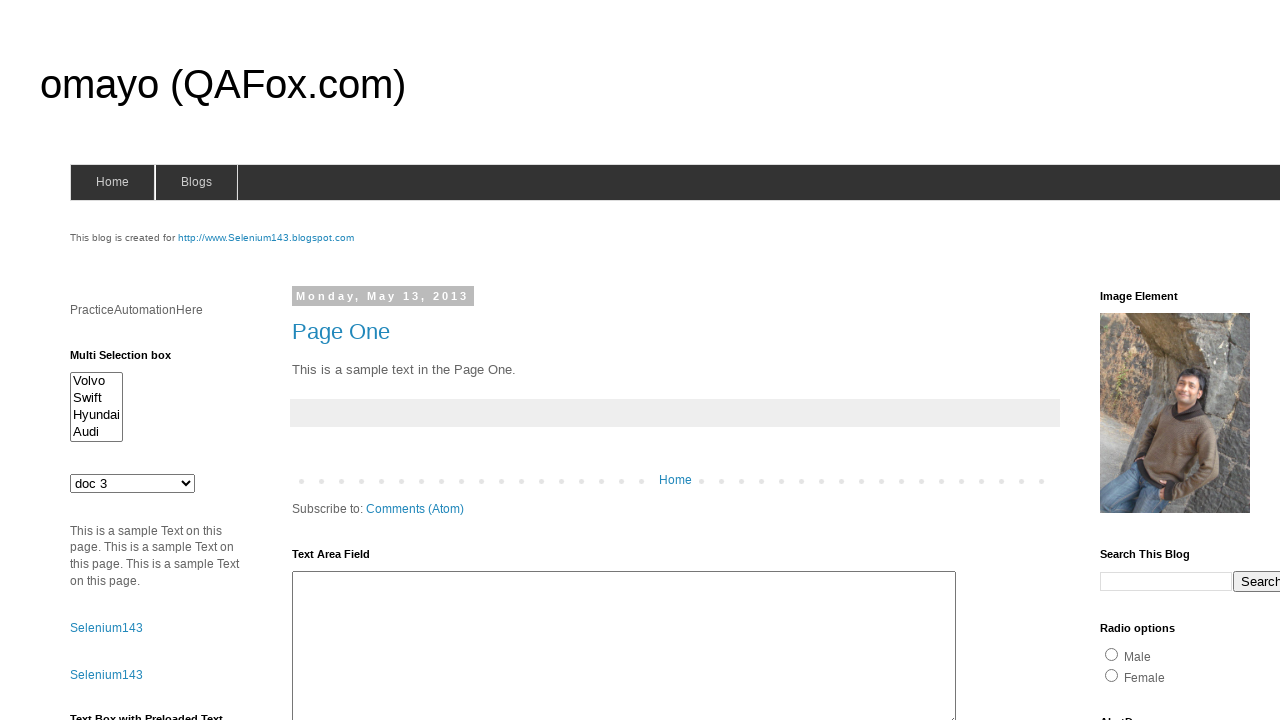